Navigates to a page with images and checks each image's naturalWidth attribute to identify broken images that failed to load properly.

Starting URL: https://the-internet.herokuapp.com/broken_images

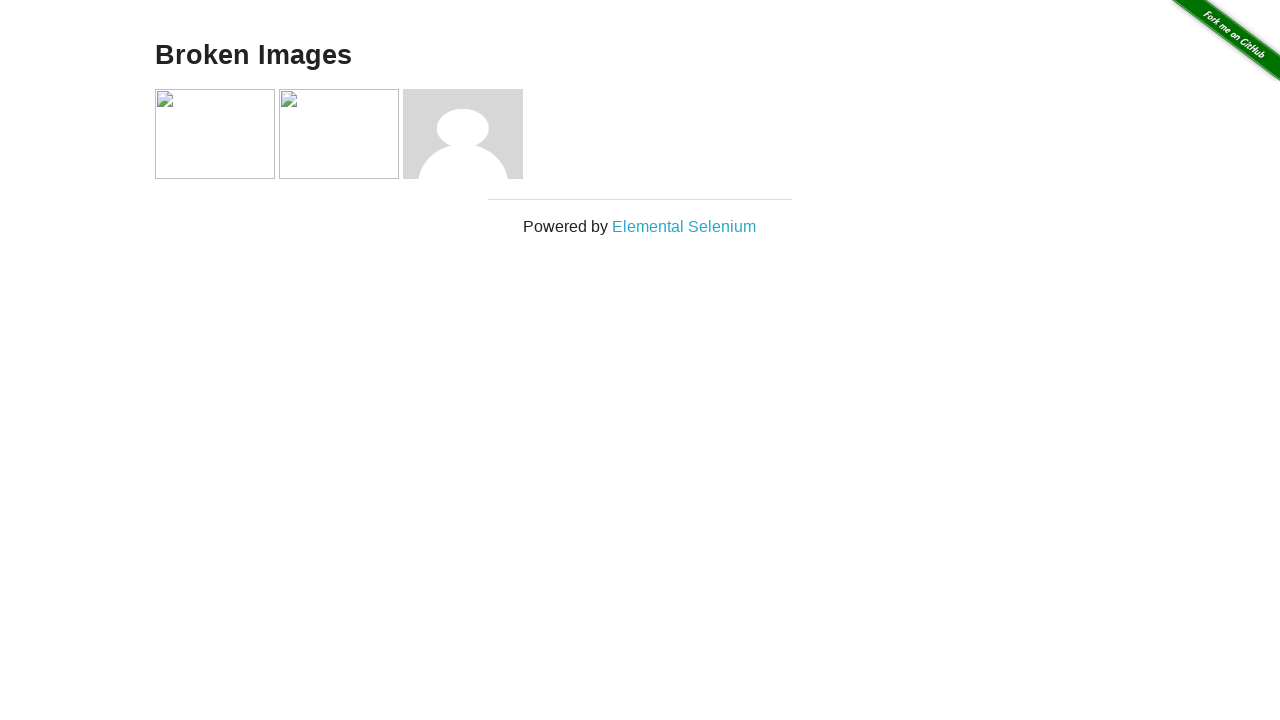

Set viewport size to 1920x1080
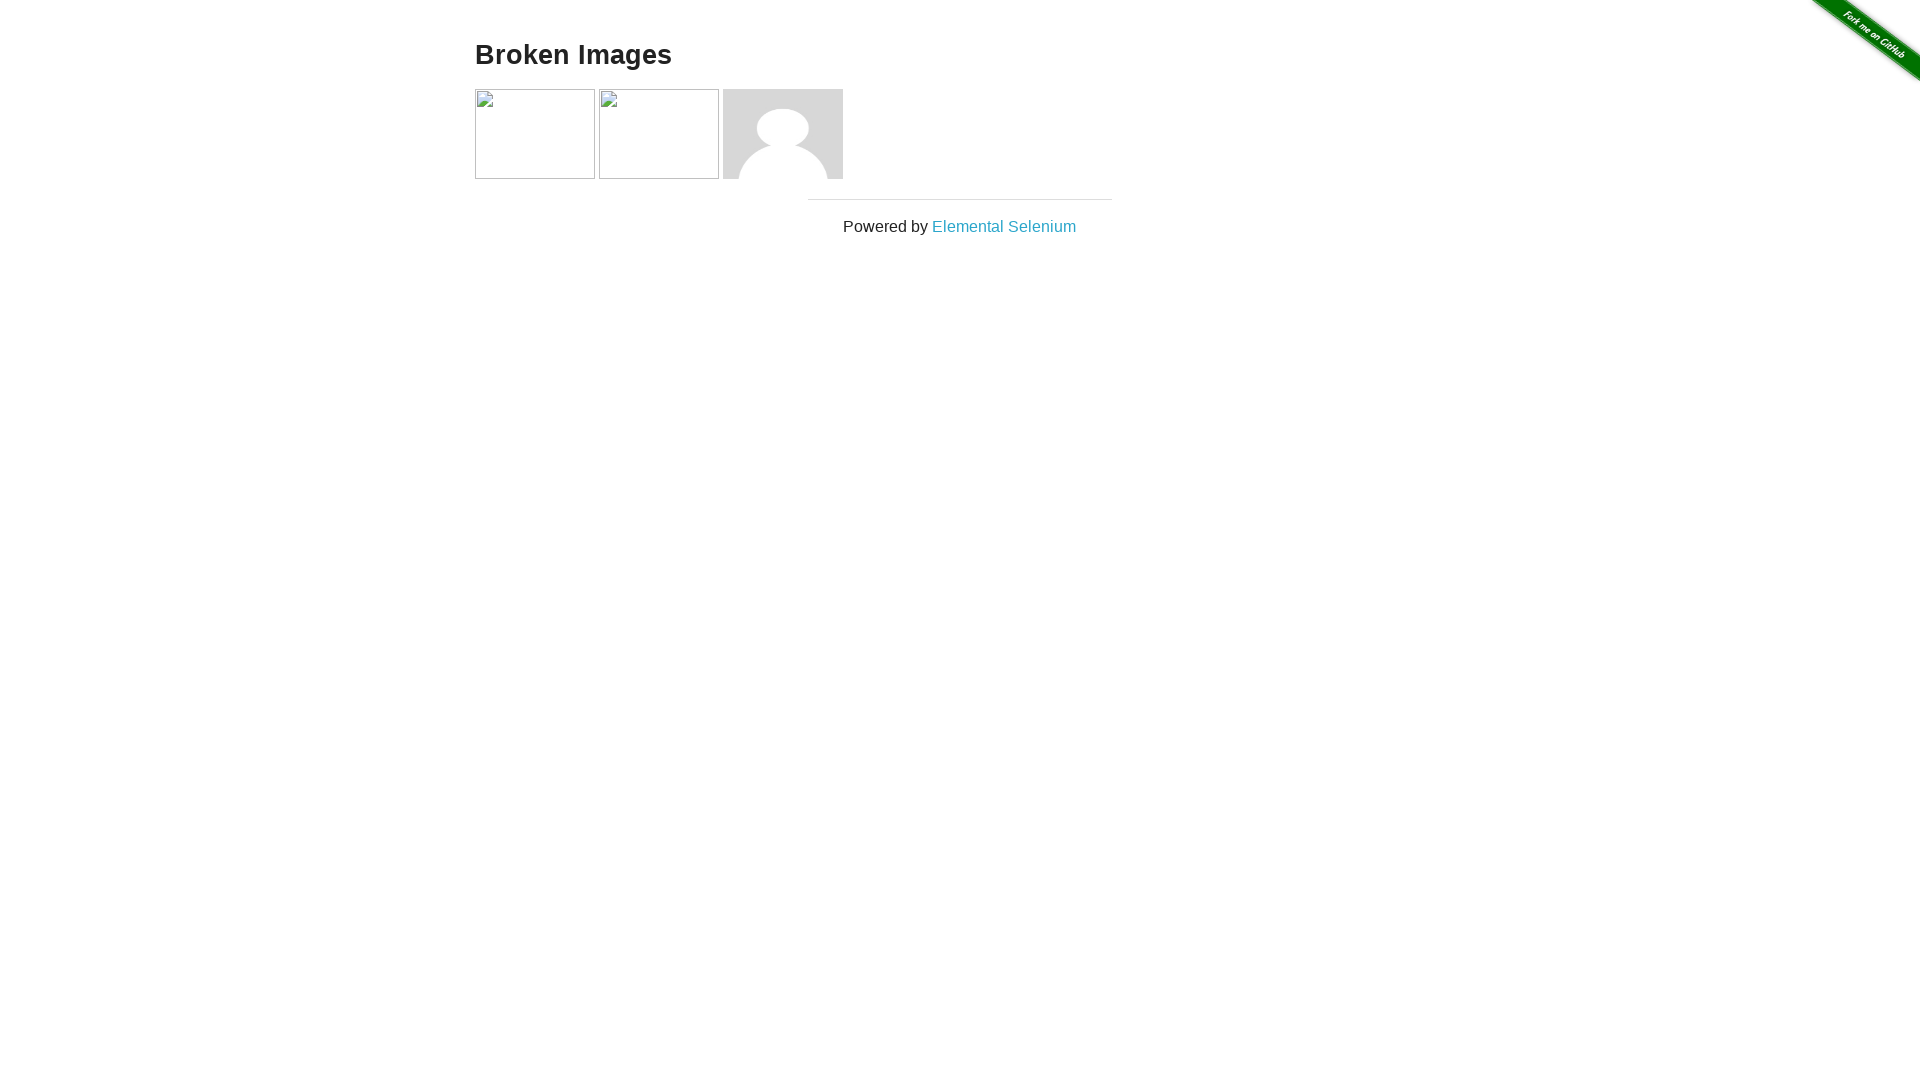

Waited for images to load on the page
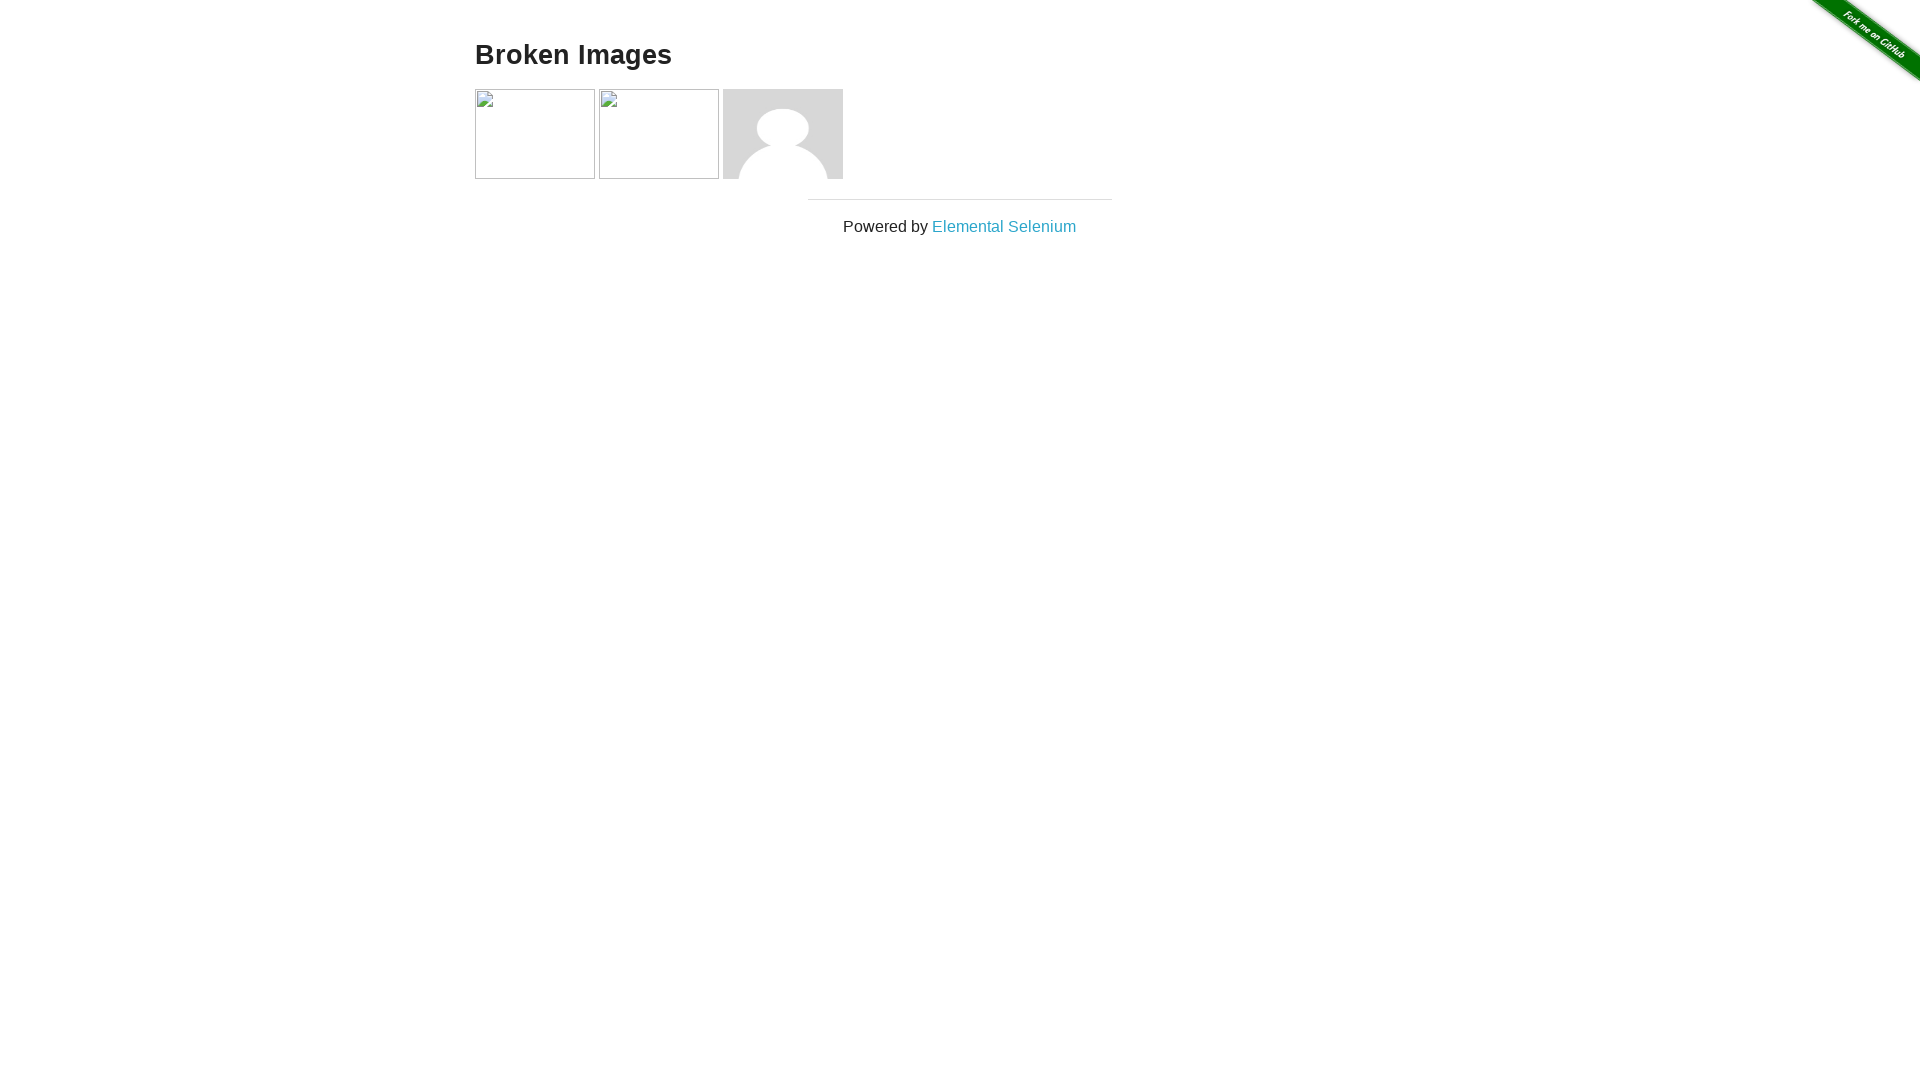

Found 4 images on the page
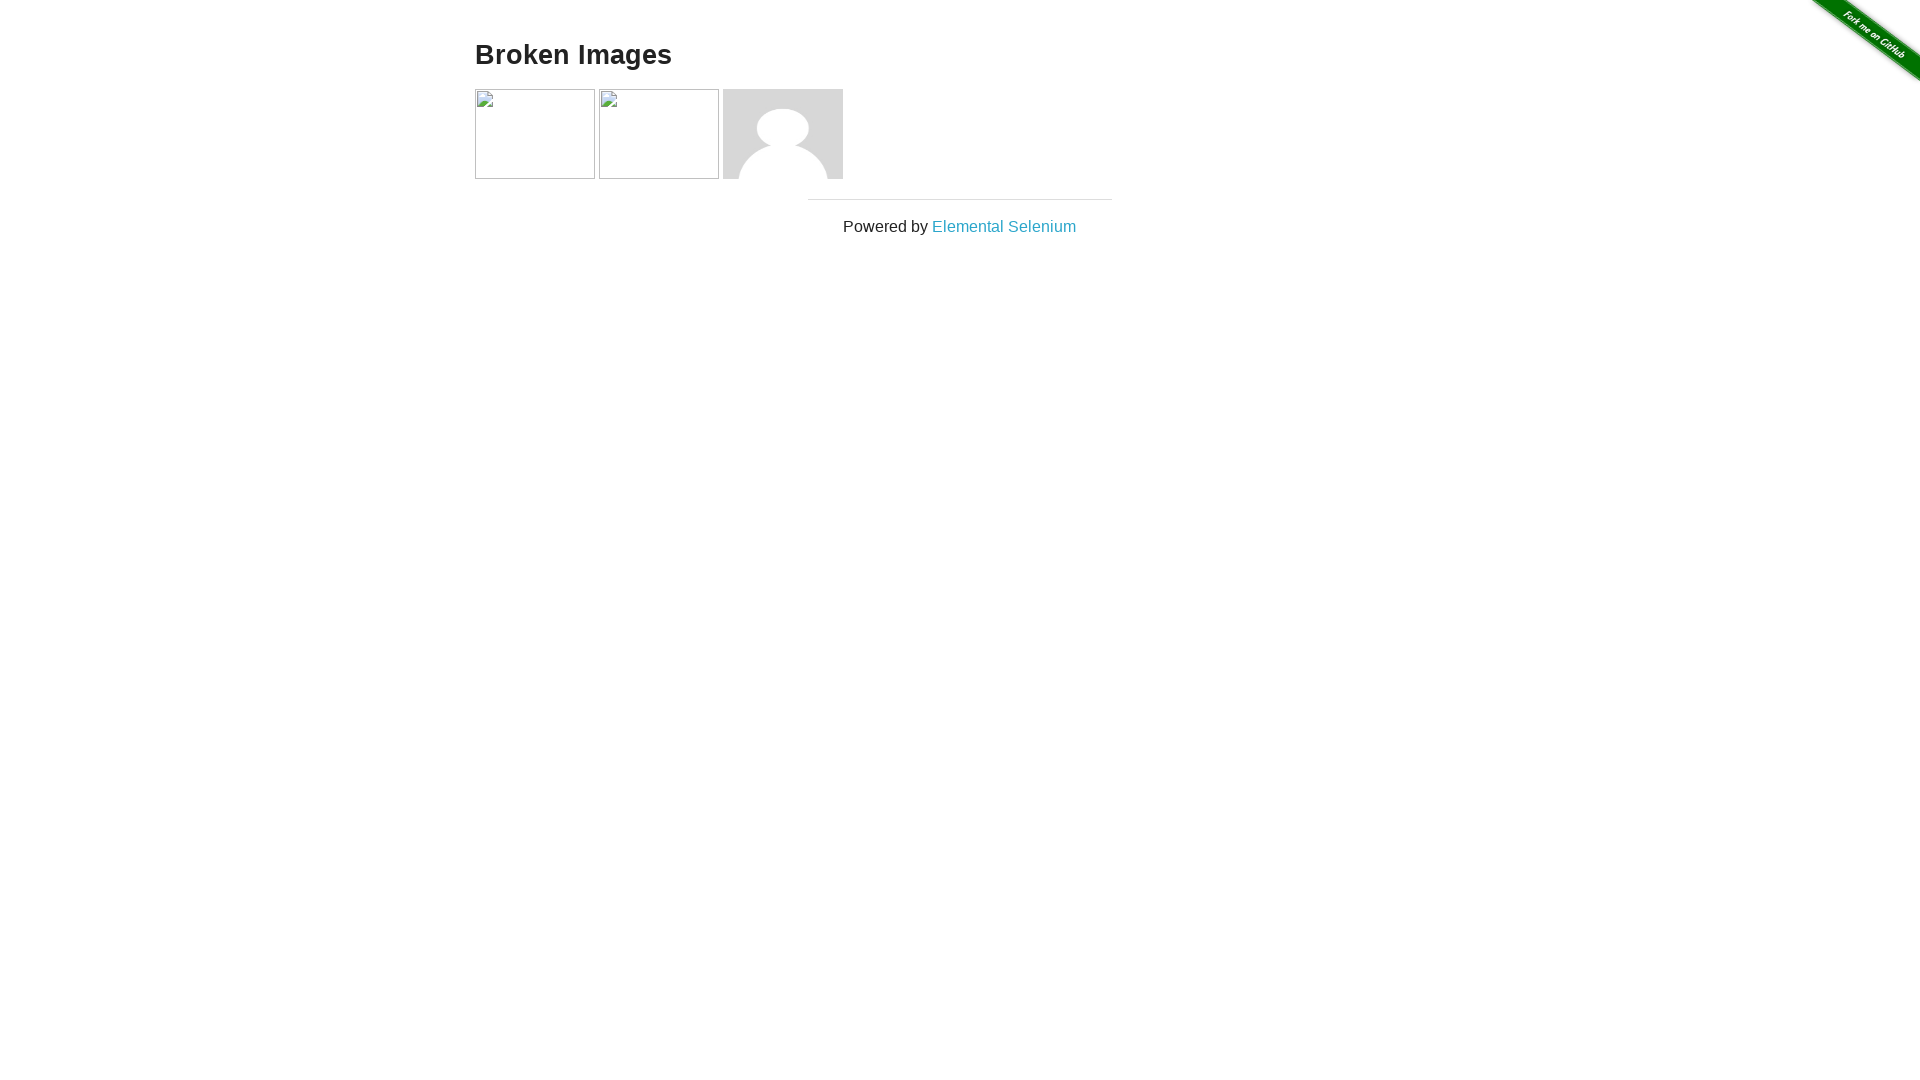

Completed image validation - found 0 broken images total
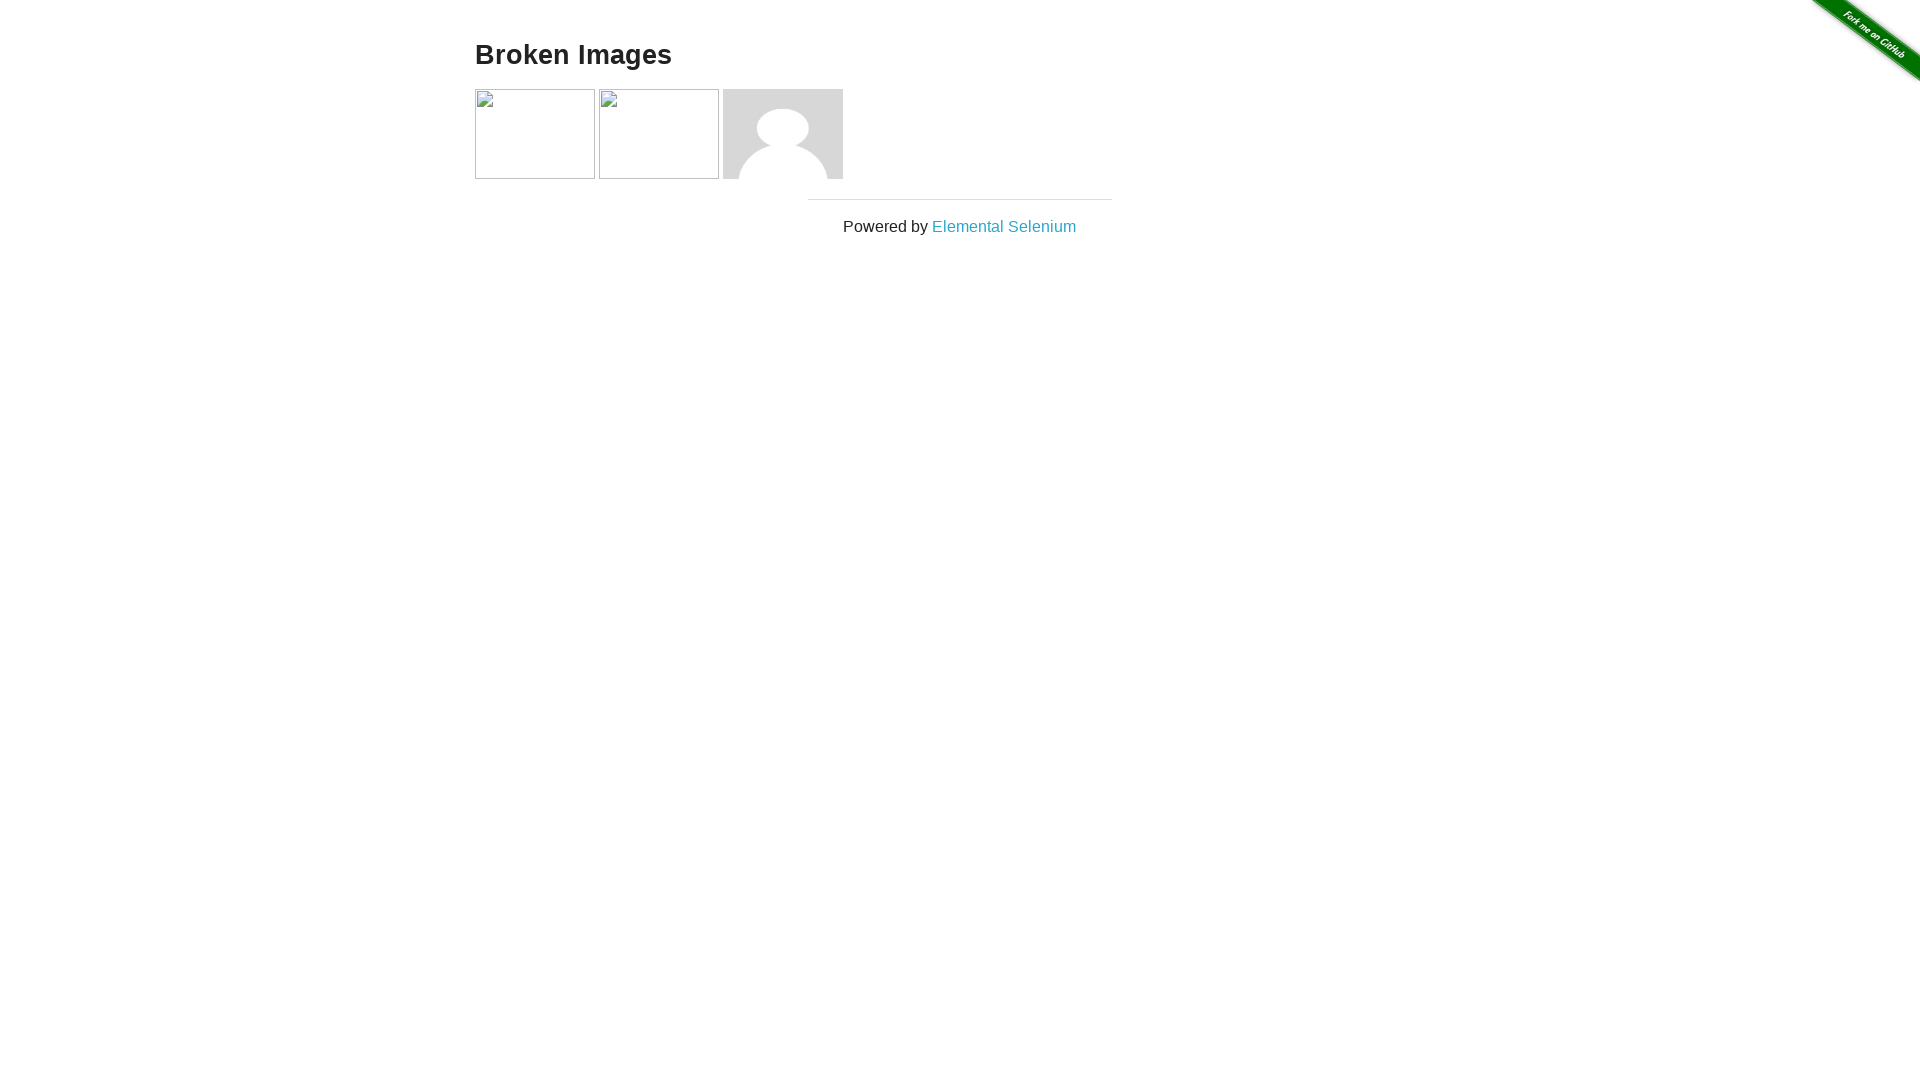

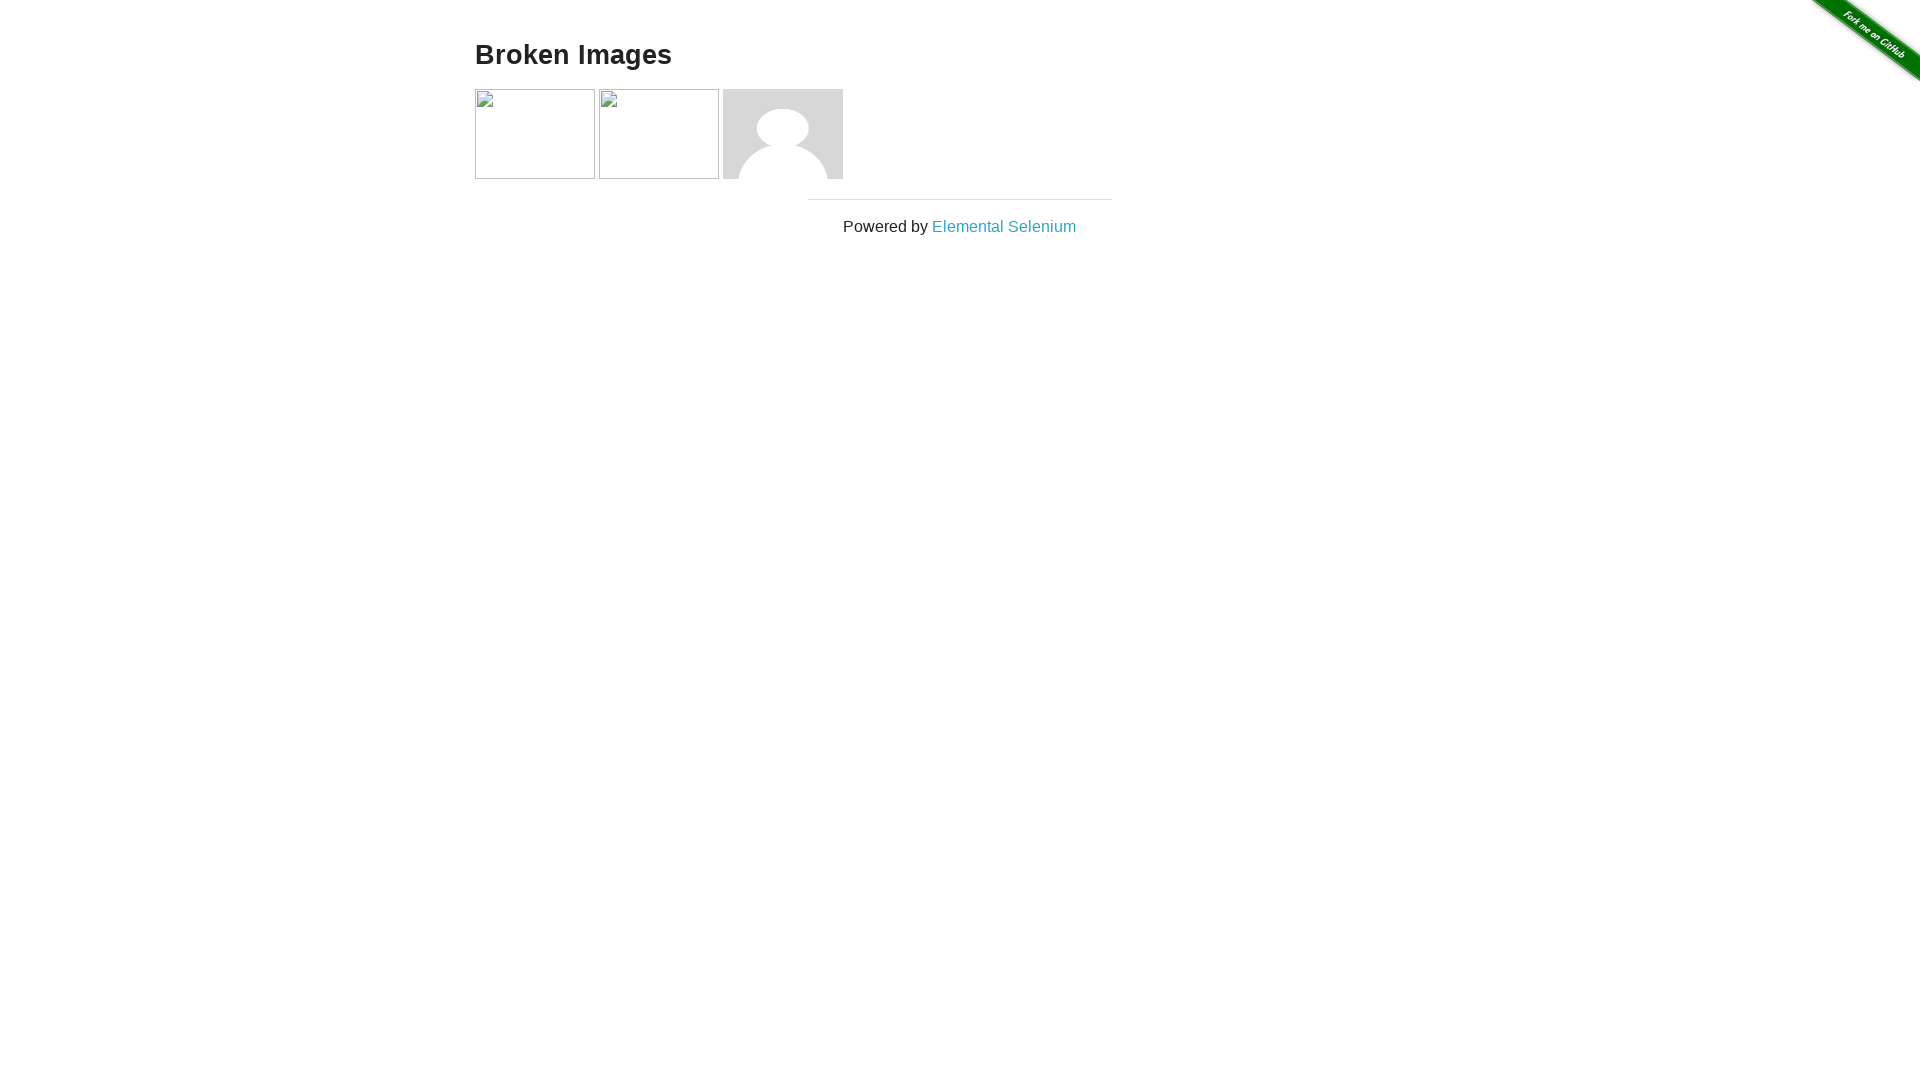